Tests injecting jQuery and jQuery Growl library into a page via JavaScript execution, then displays a notification message using the Growl library.

Starting URL: http://the-internet.herokuapp.com

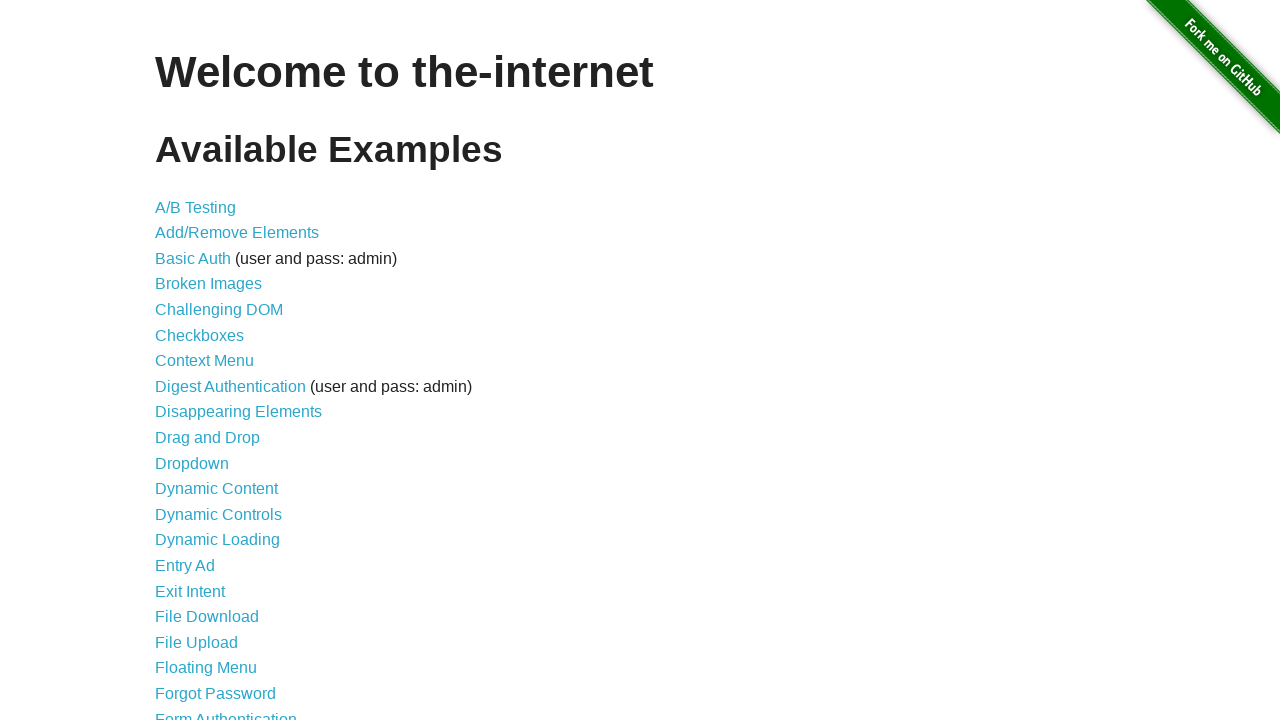

Injected jQuery library into page if not already present
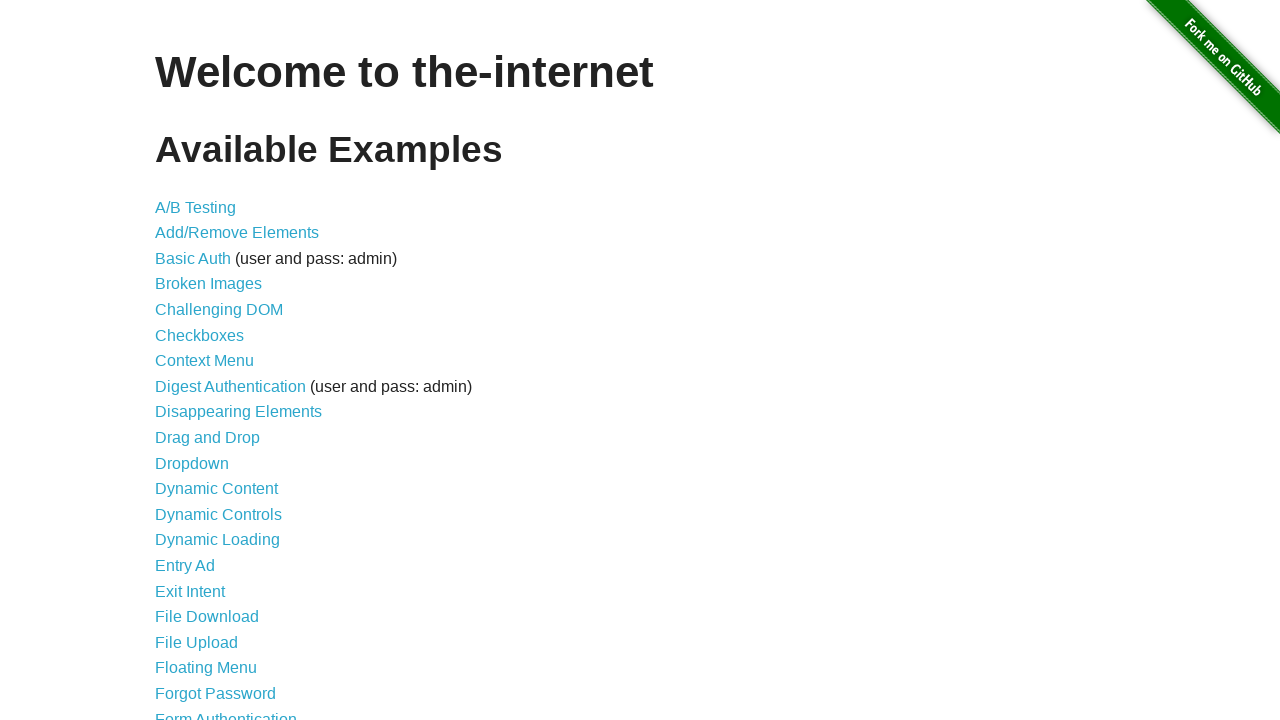

Waited for jQuery to load and become available
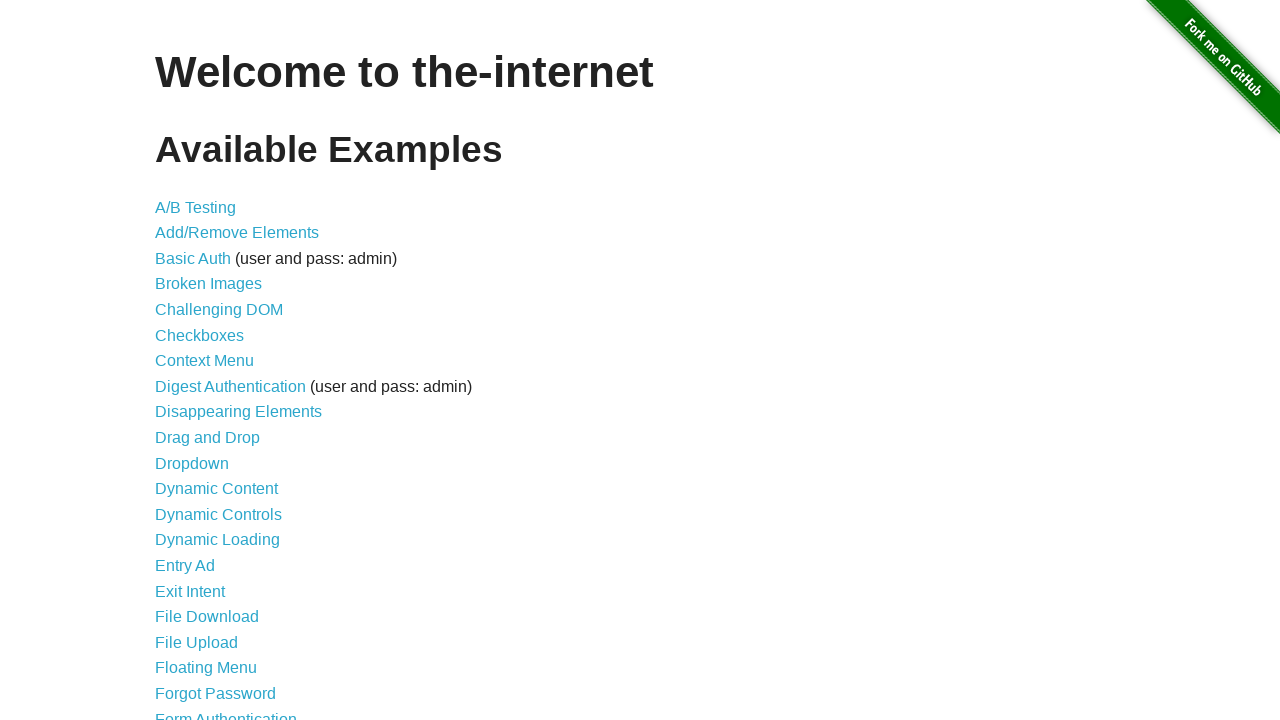

Loaded jquery-growl JavaScript library via jQuery
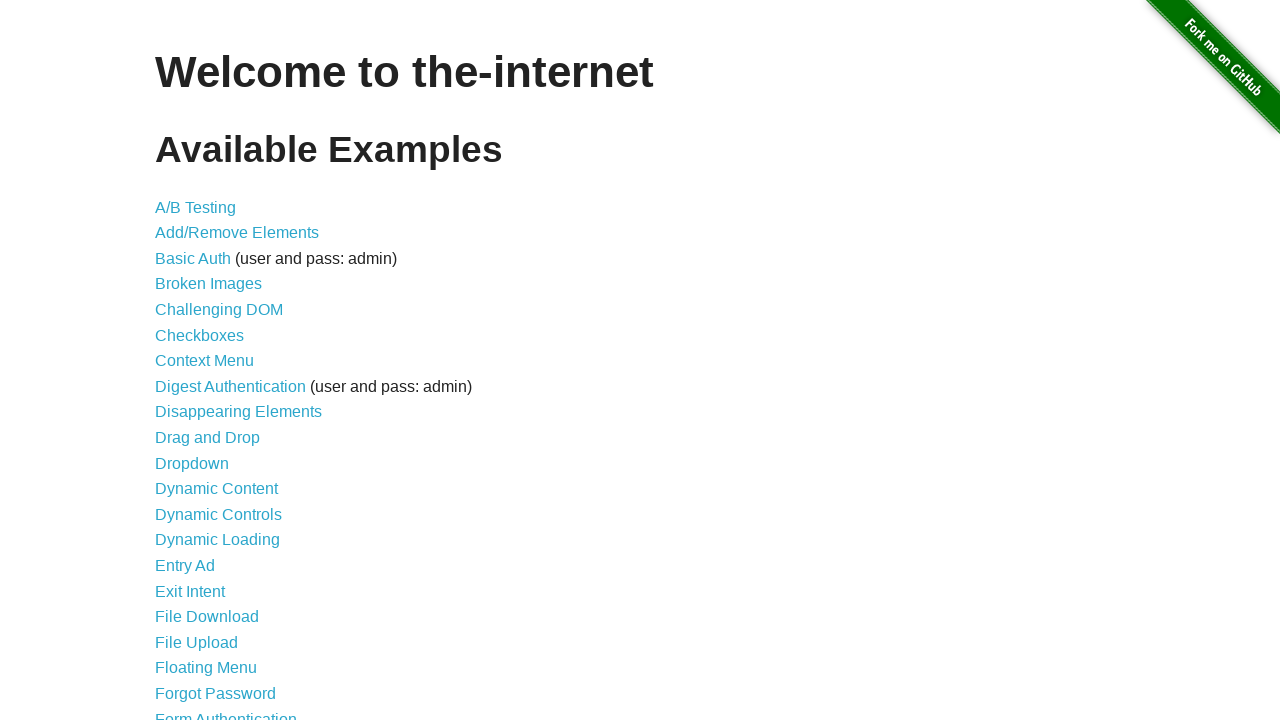

Injected jquery-growl CSS stylesheet into page head
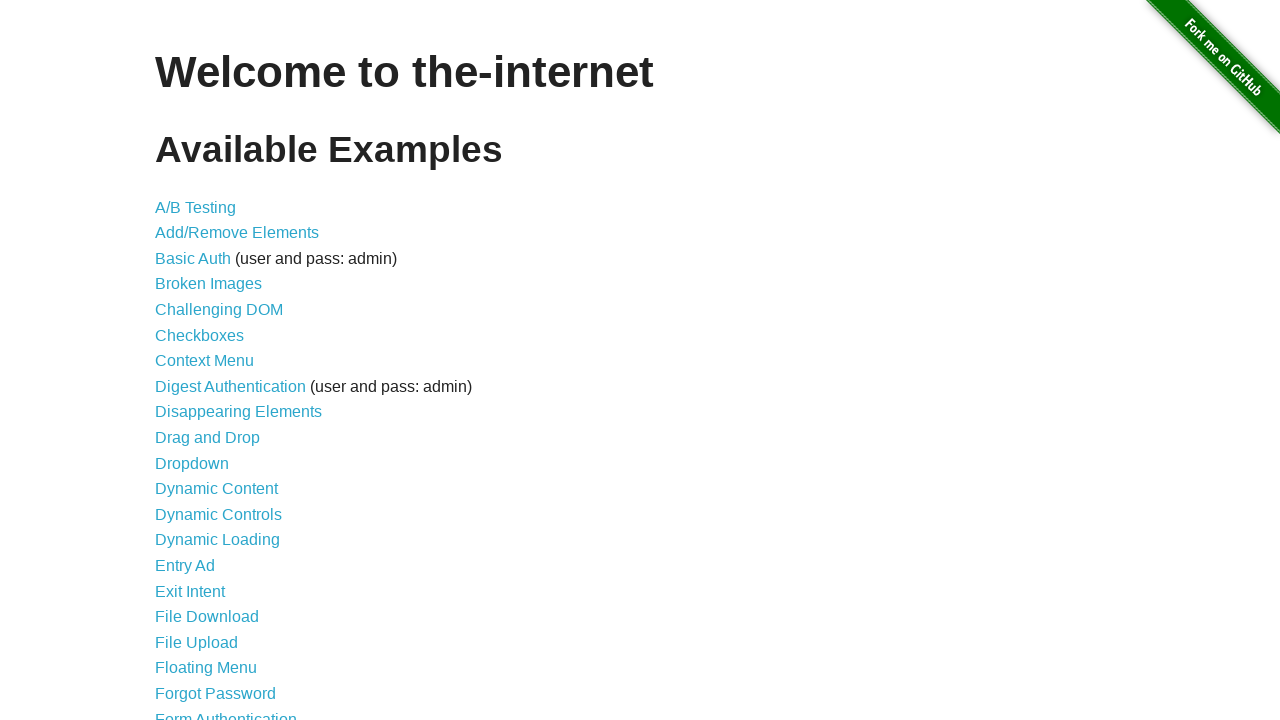

Waited for jquery-growl library to fully load and initialize
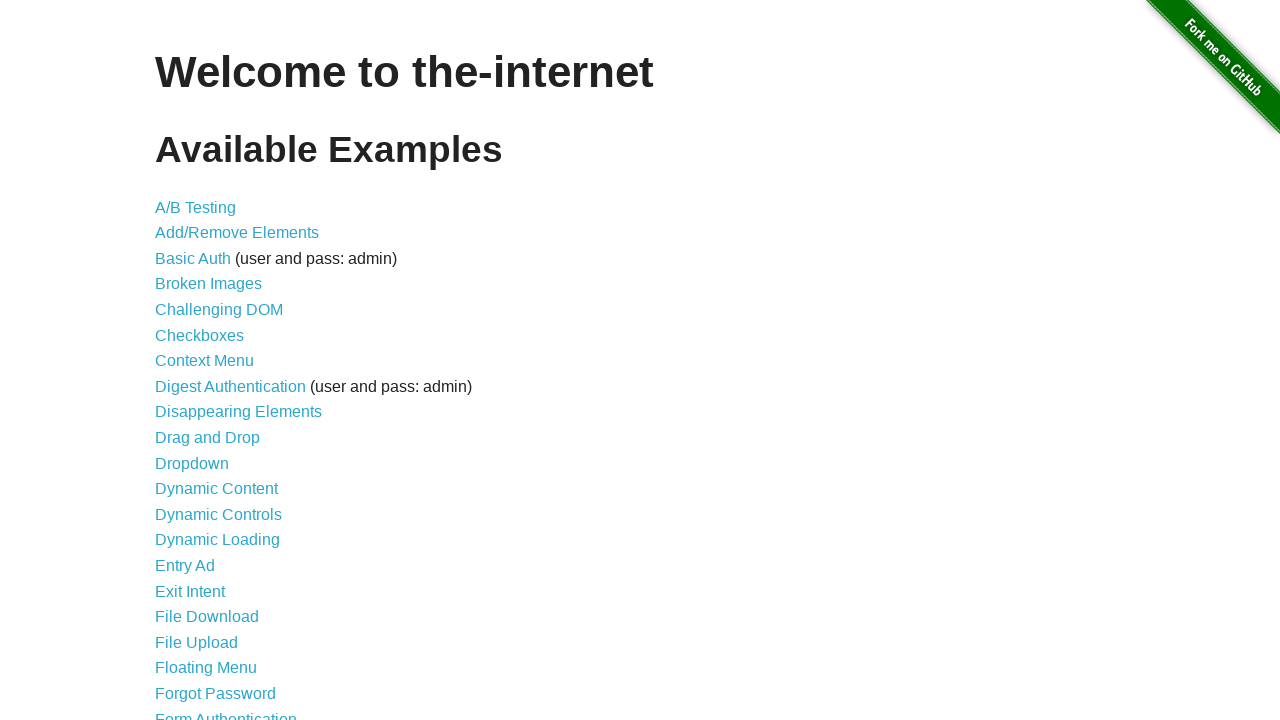

Triggered jquery-growl notification with title 'GET' and message '/'
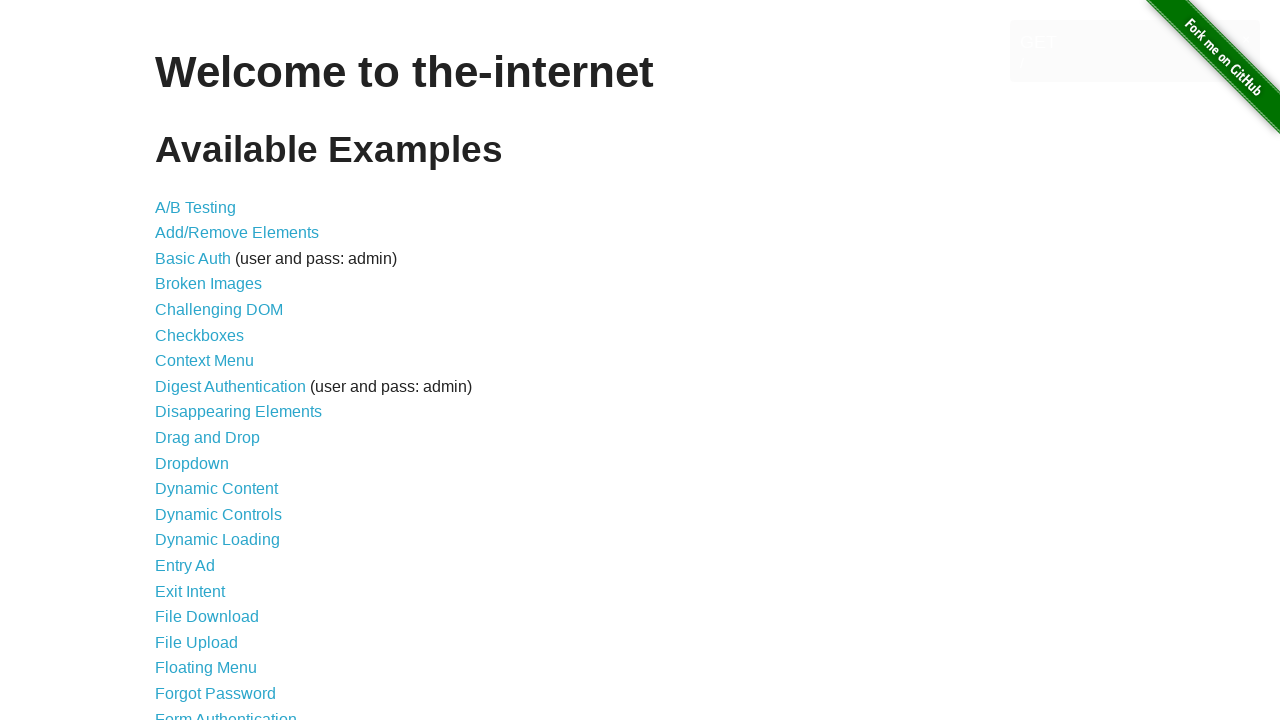

Waited for growl notification element to appear on page
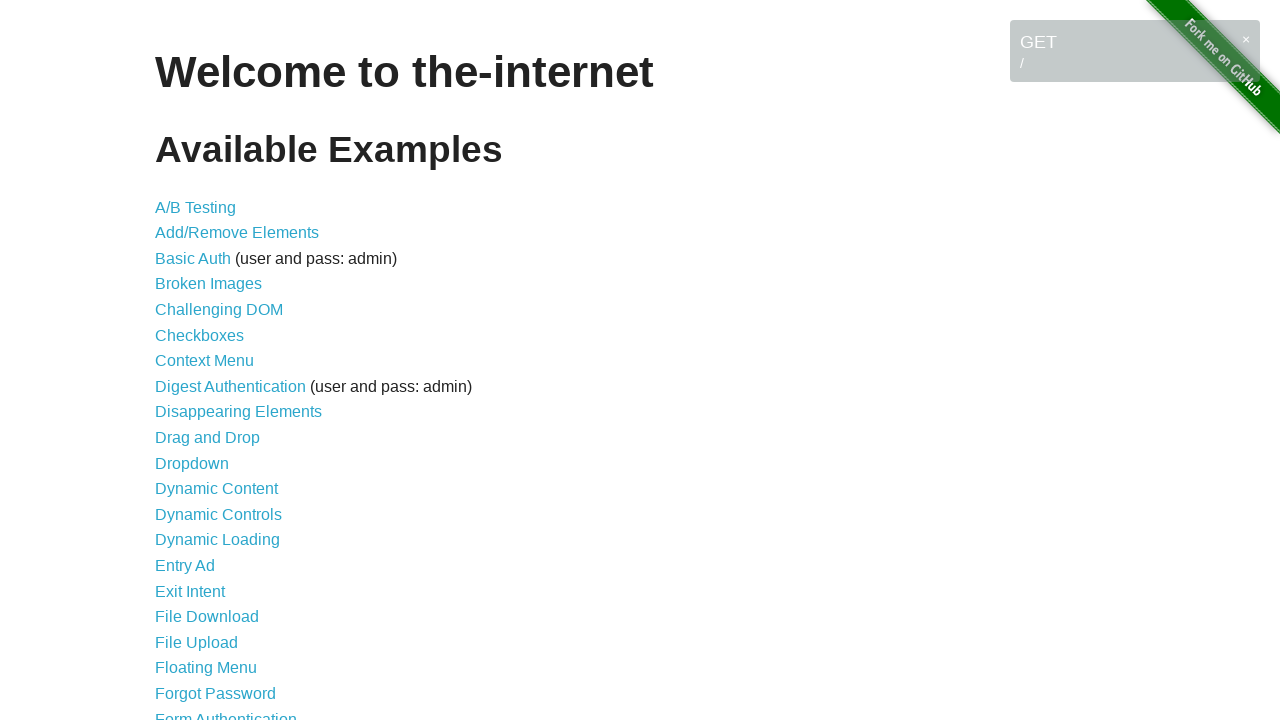

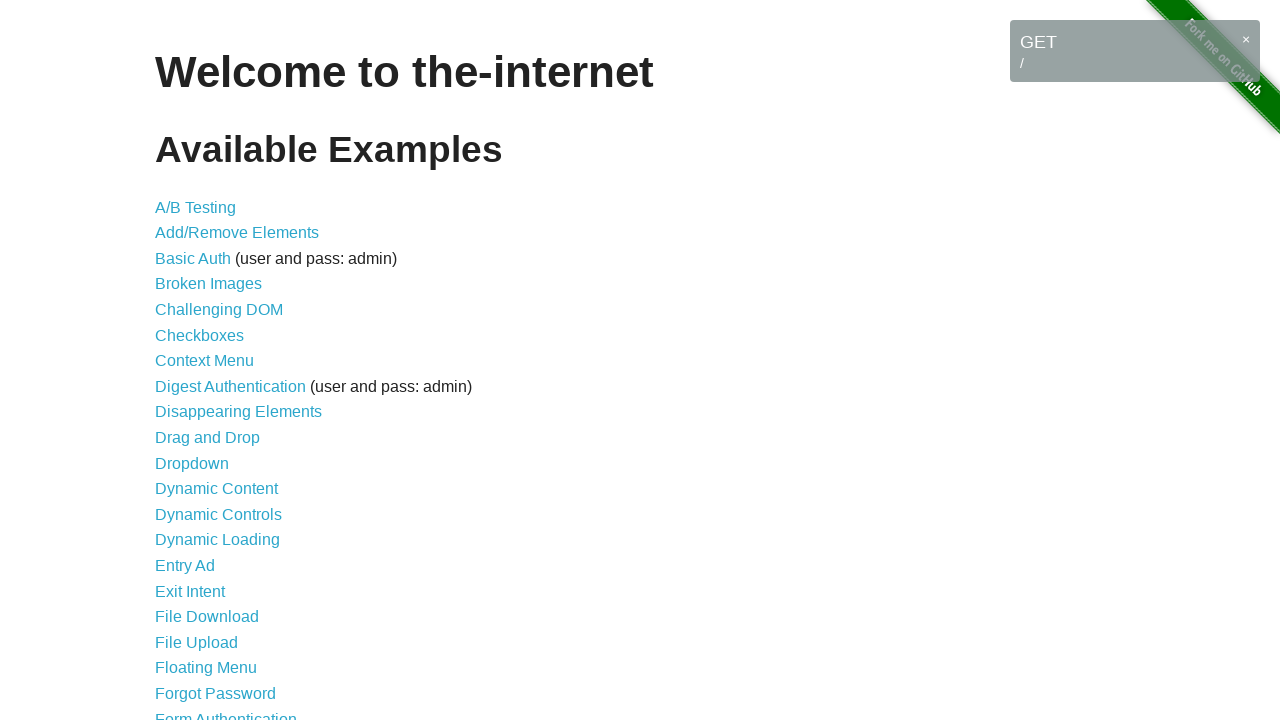